Navigates to jQuery UI website, maximizes the browser window, and clears all cookies. This is a basic browser setup and navigation test.

Starting URL: https://www.jqueryui.com

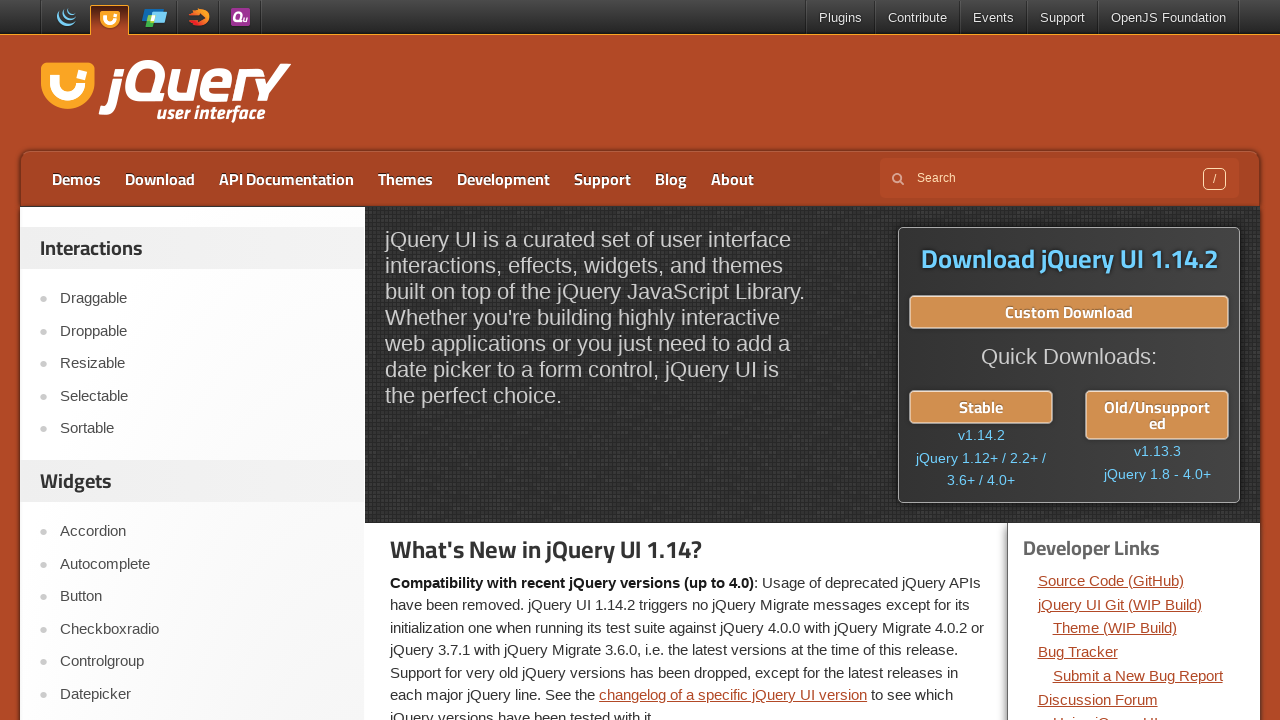

Navigated to jQuery UI website
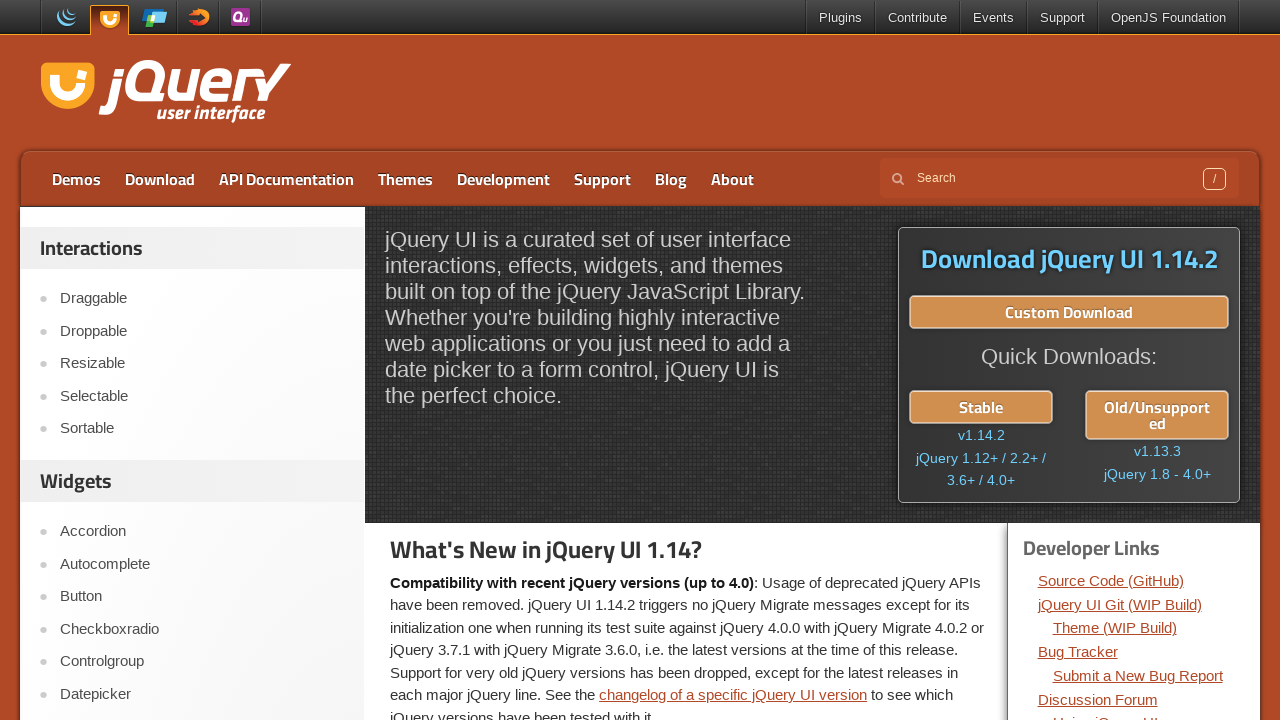

Maximized browser window to 1920x1080
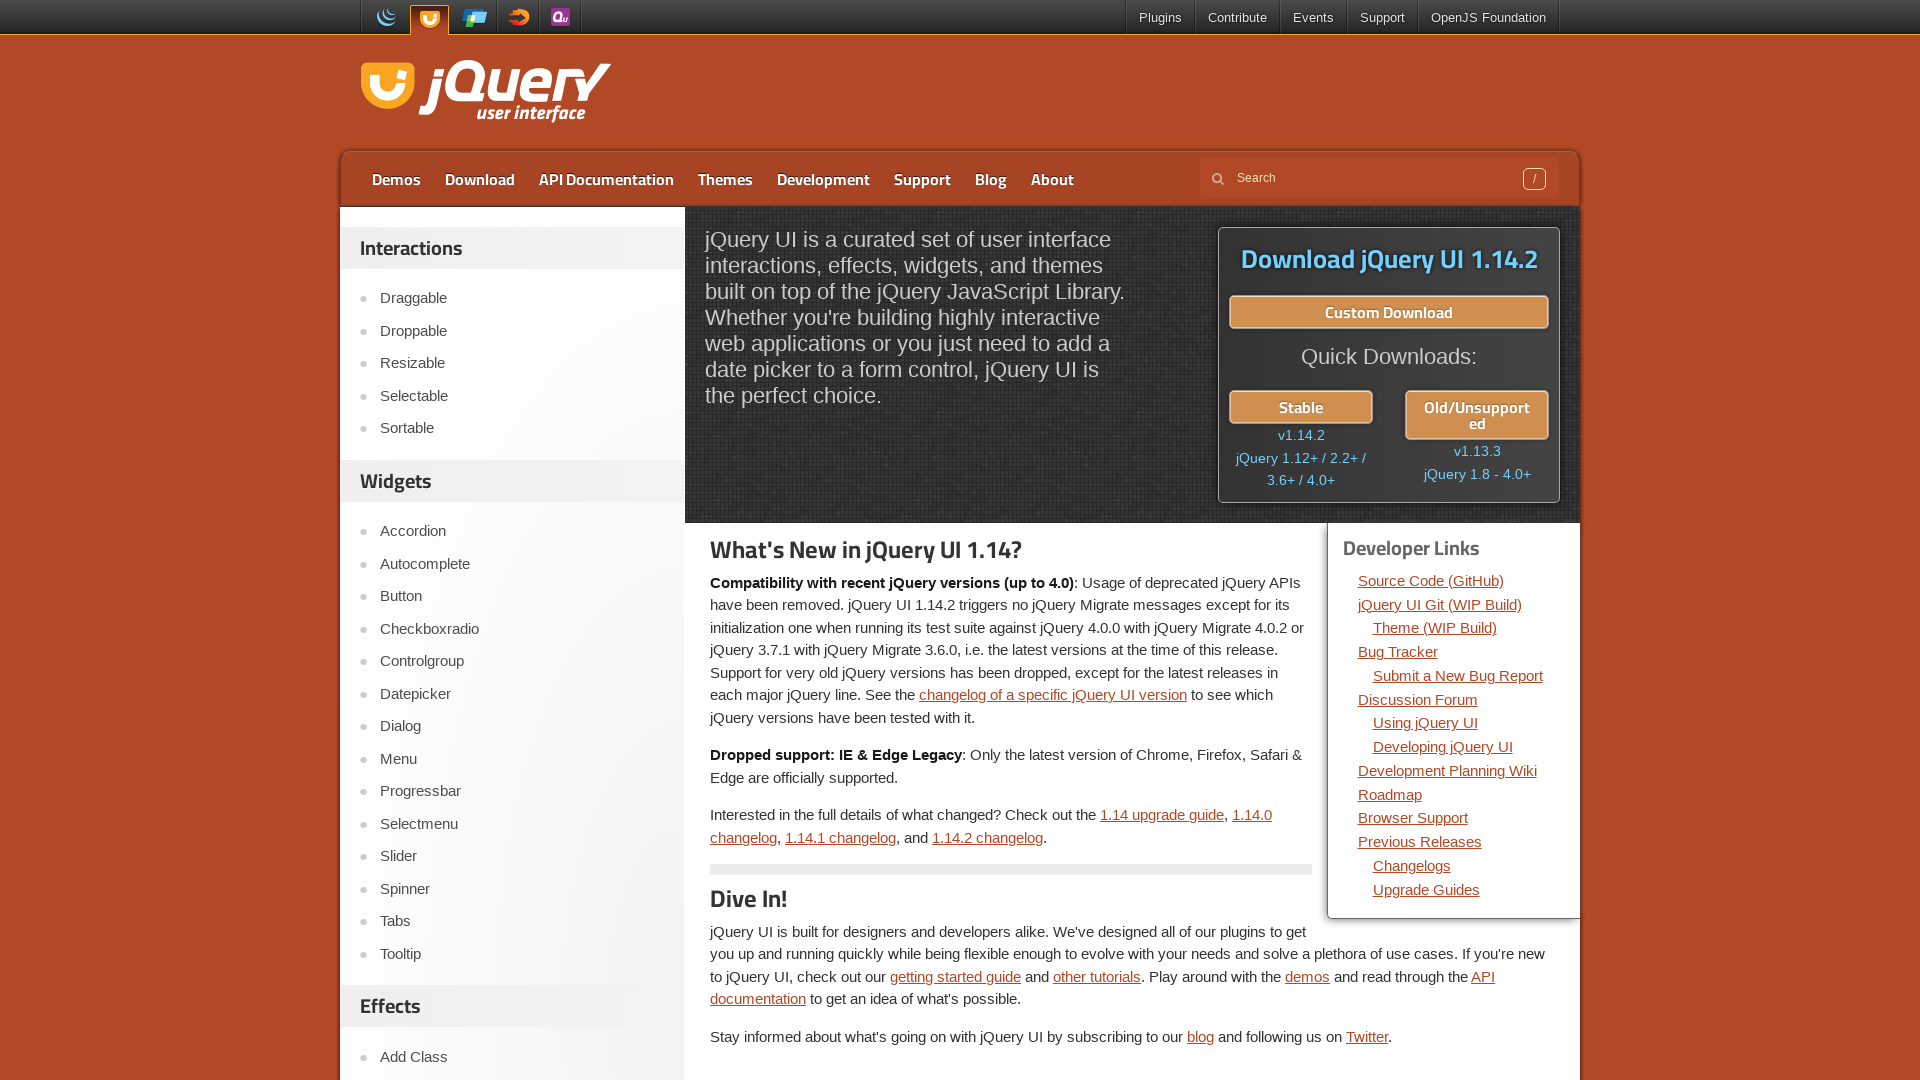

Cleared all cookies from context
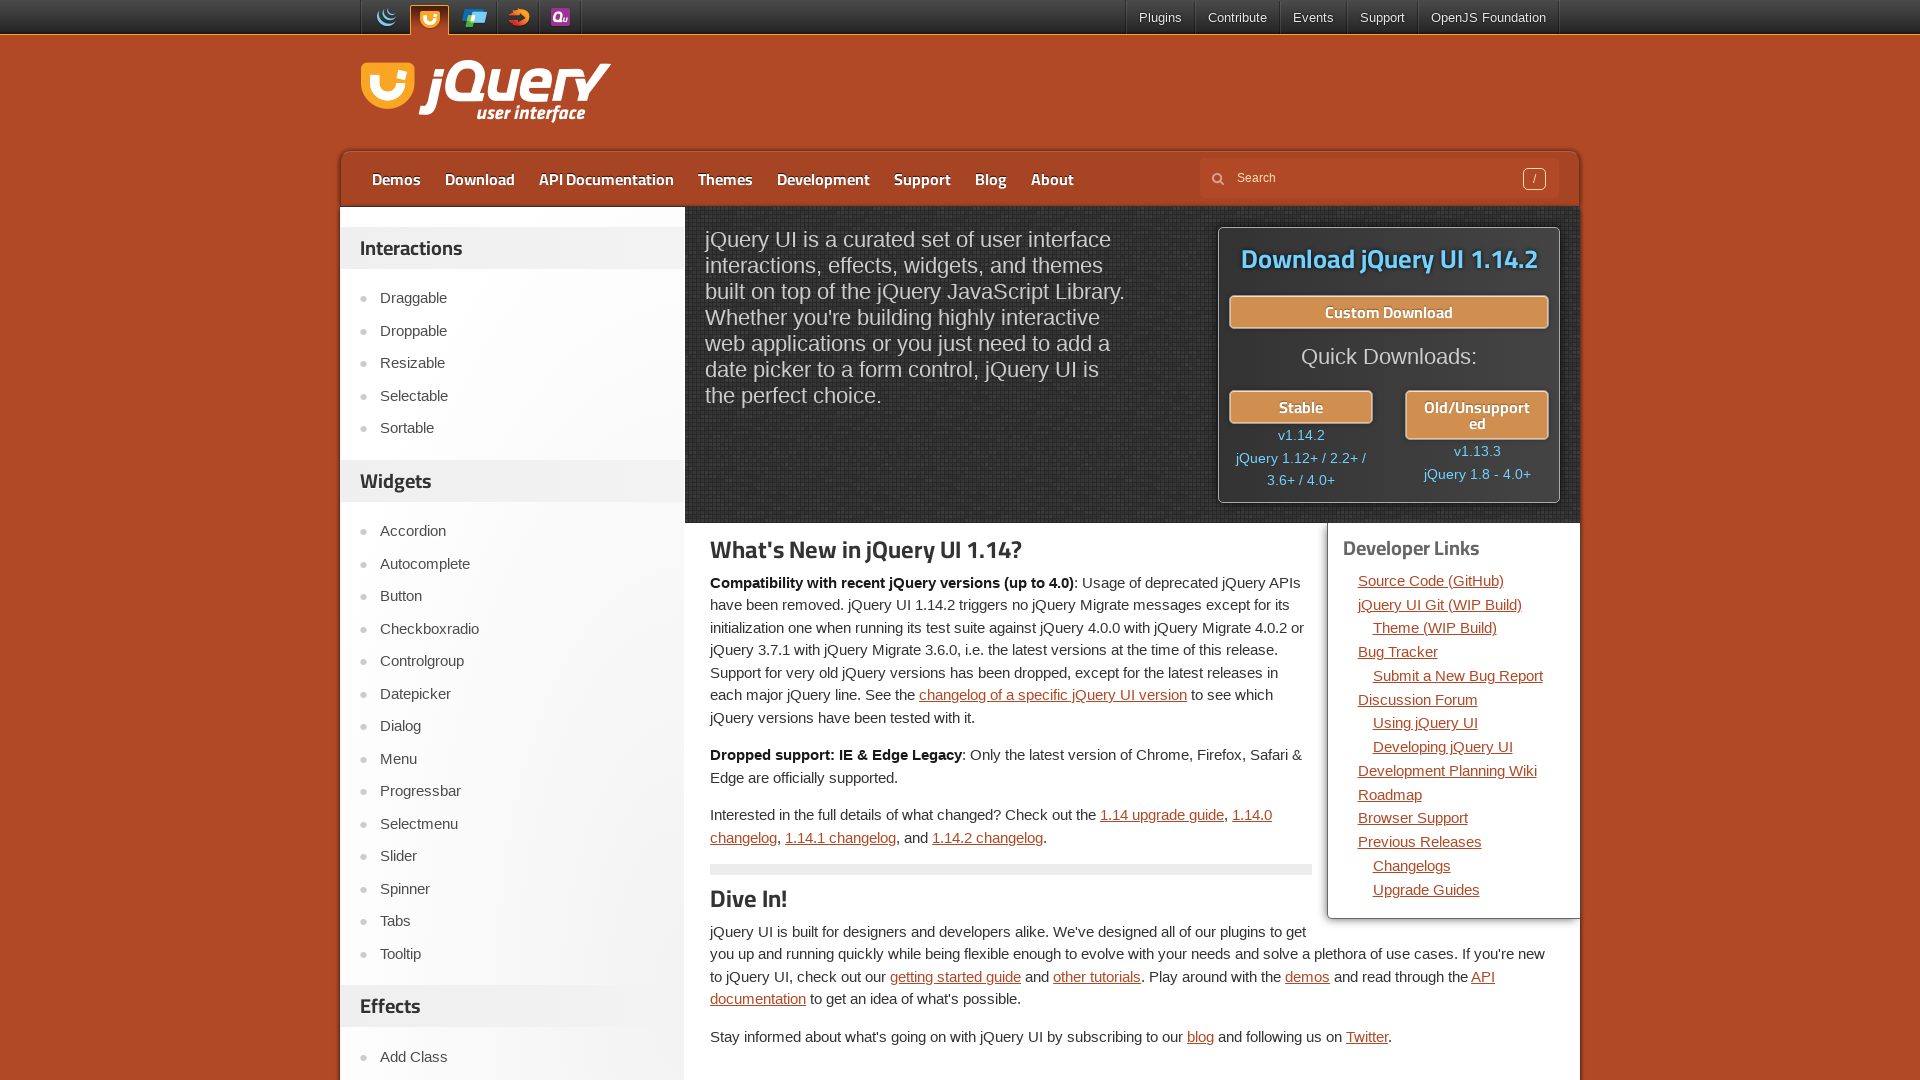

Page fully loaded - network idle state reached
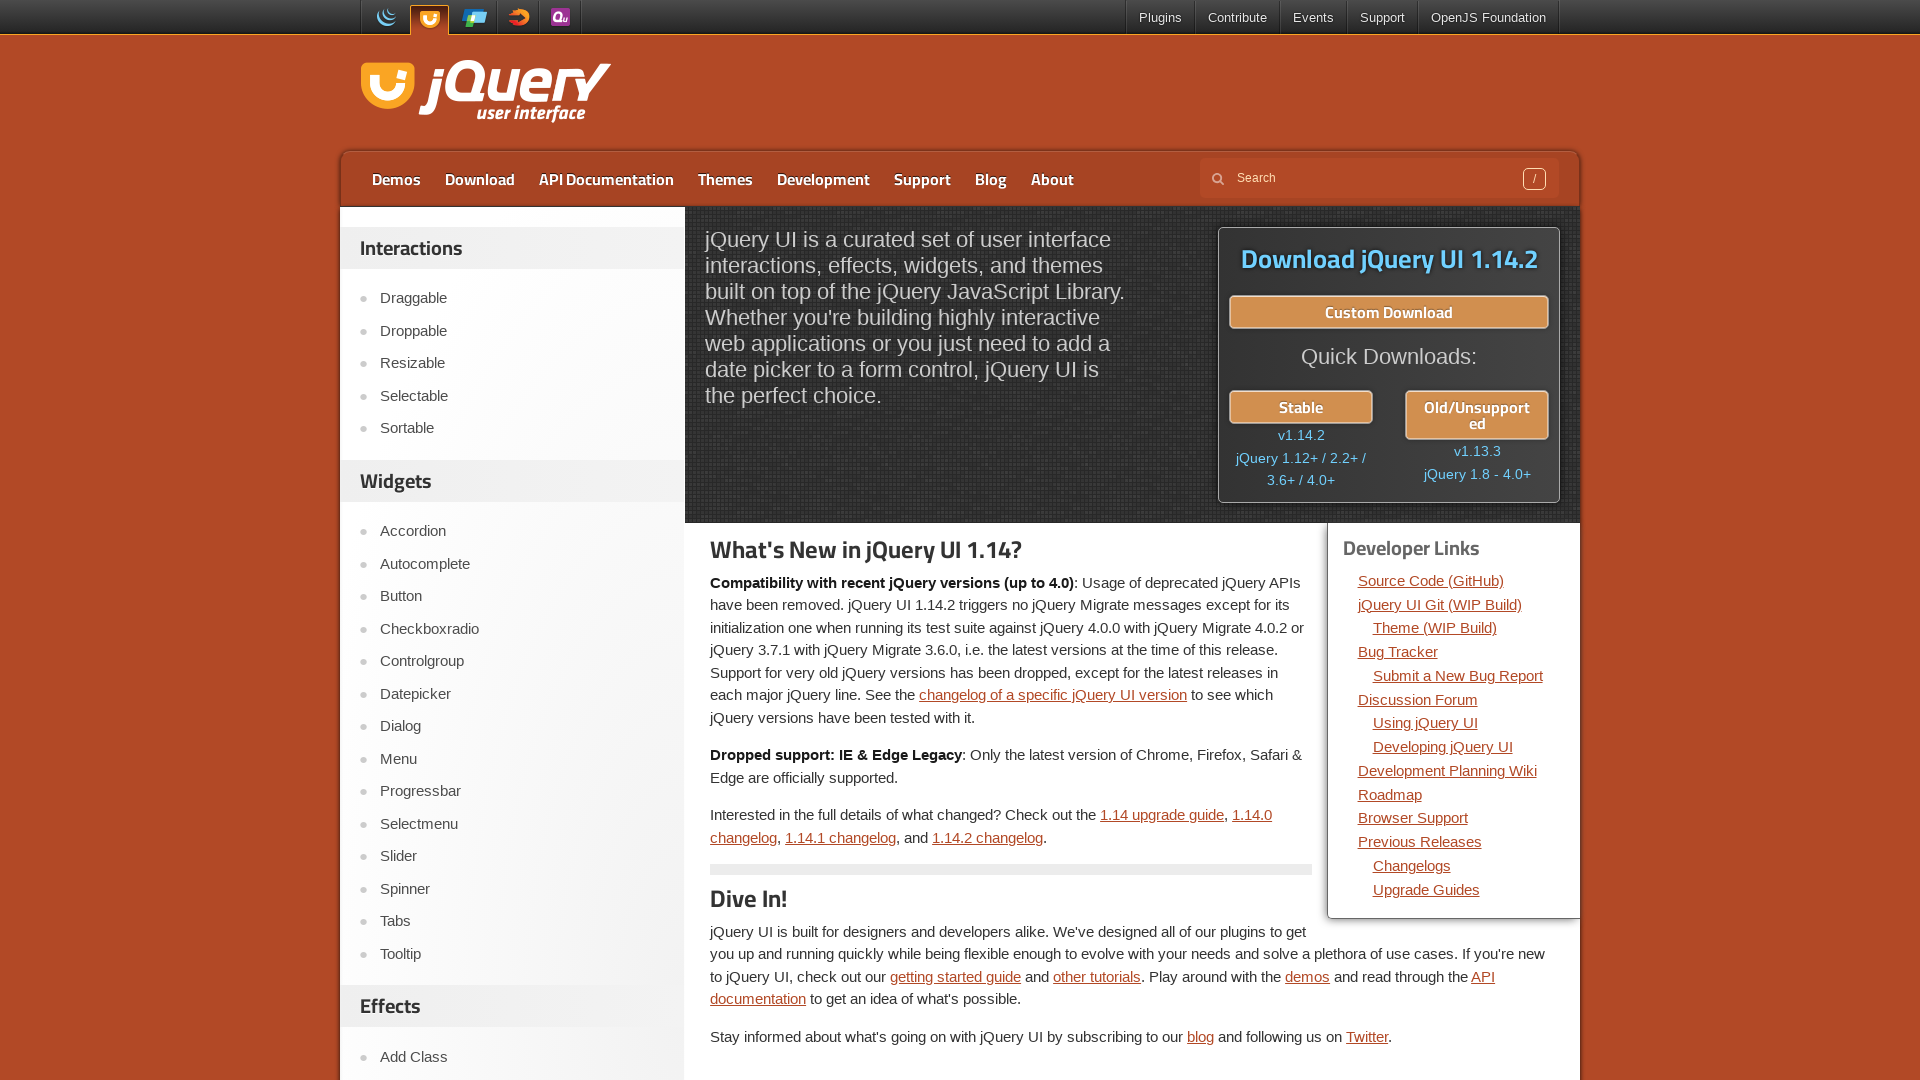

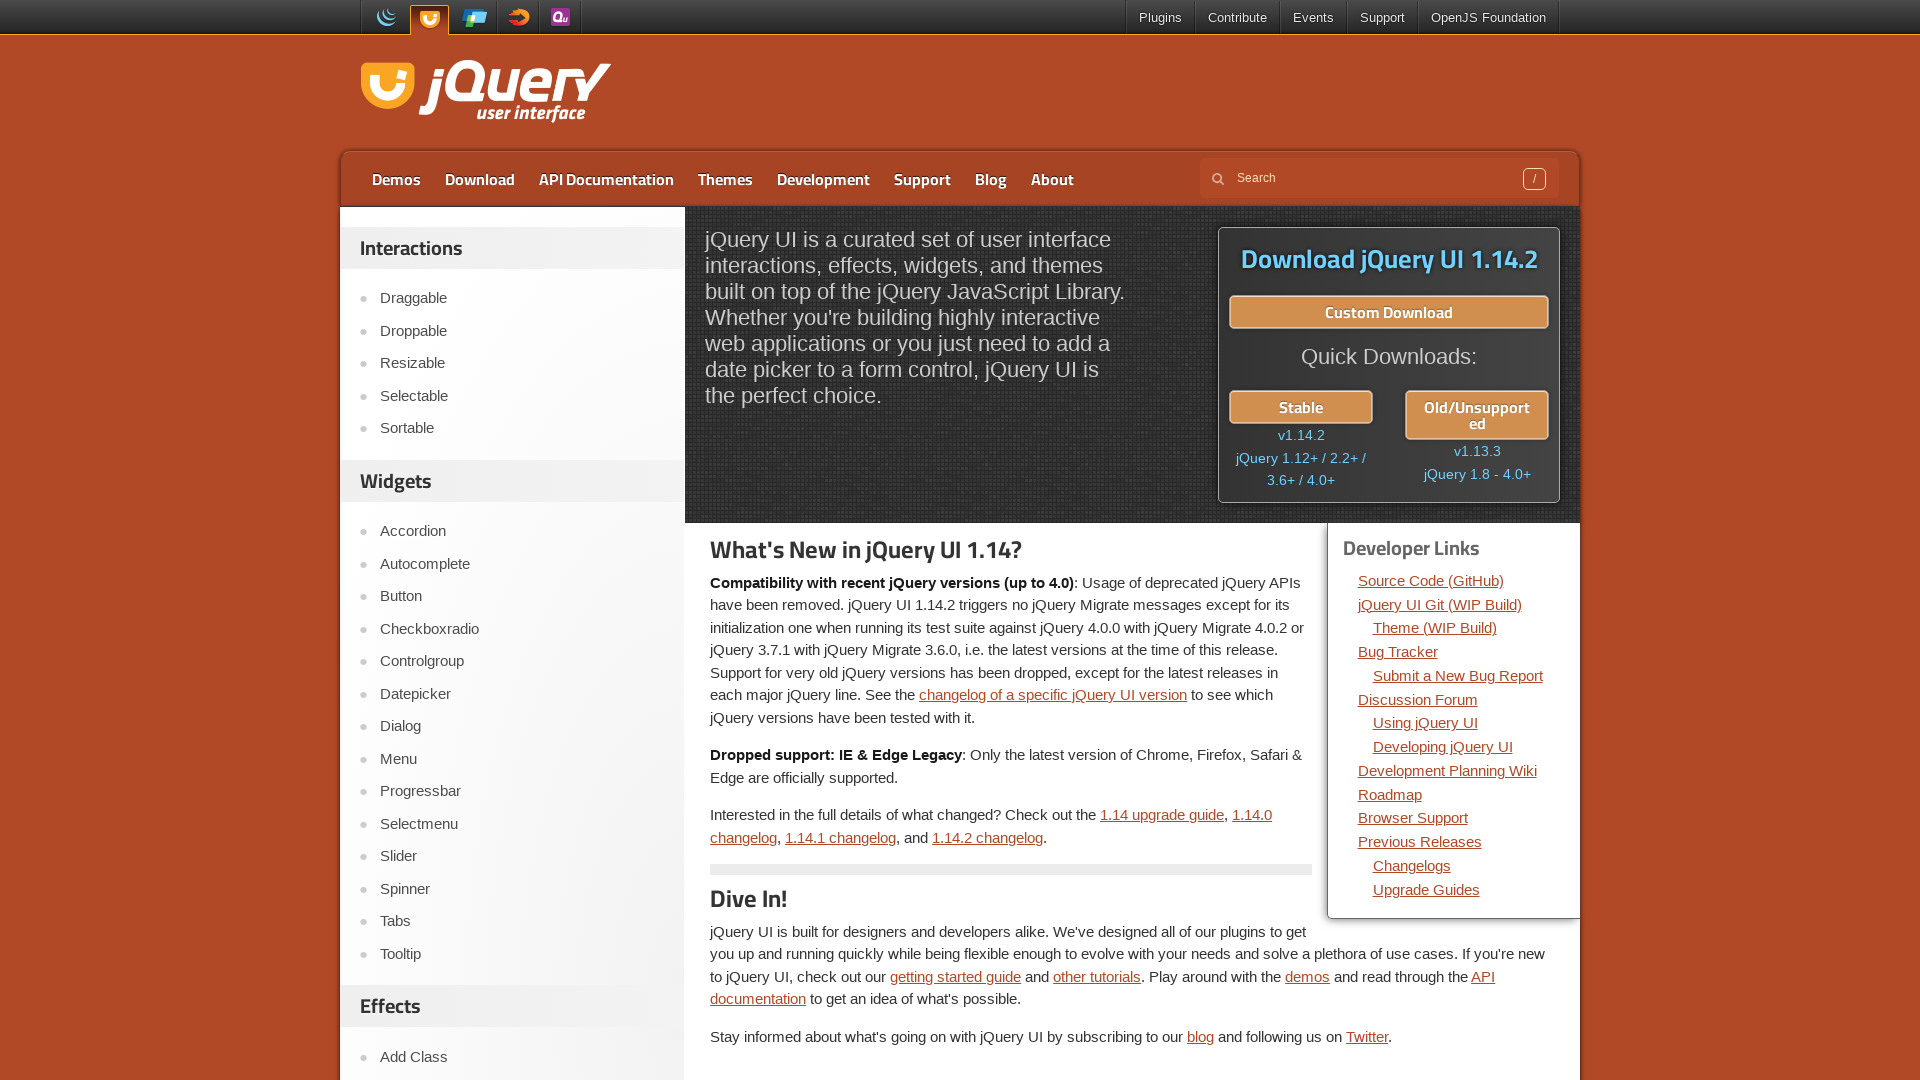